Tests dynamic loading behavior where an element is rendered after clicking a start button and waiting for a loading bar to complete

Starting URL: http://the-internet.herokuapp.com/dynamic_loading/2

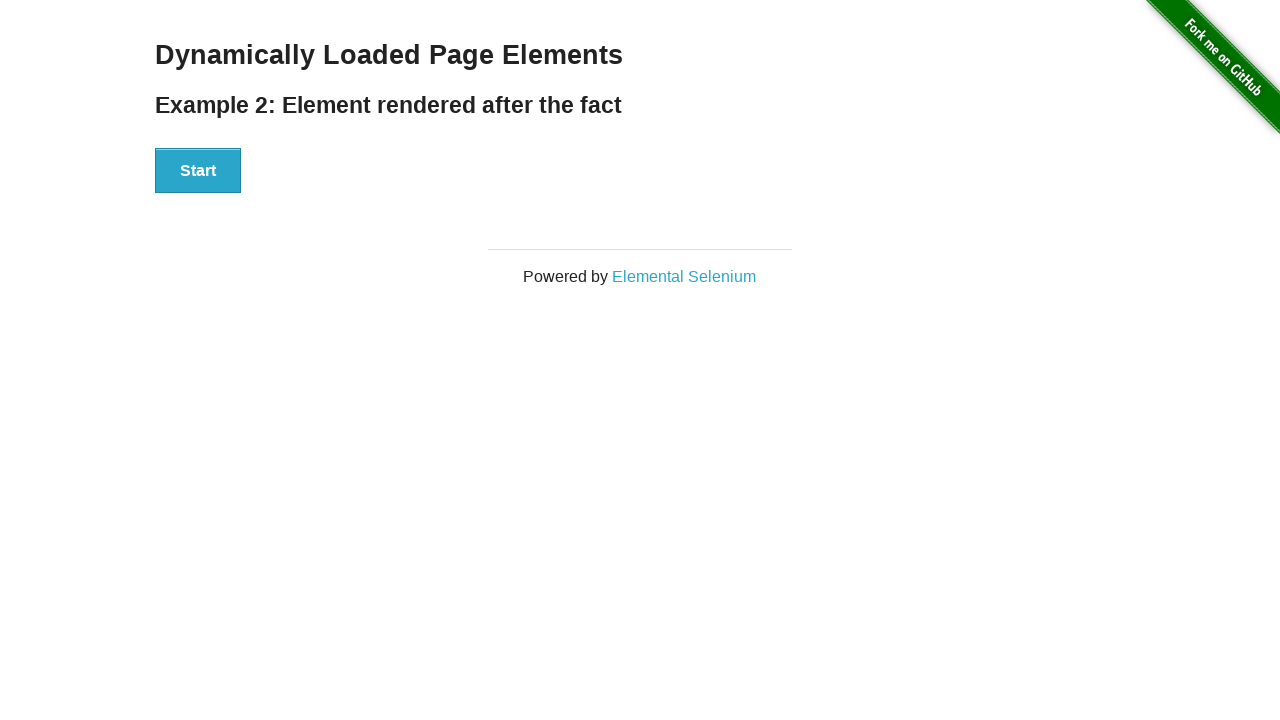

Clicked the Start button to initiate dynamic loading at (198, 171) on #start button
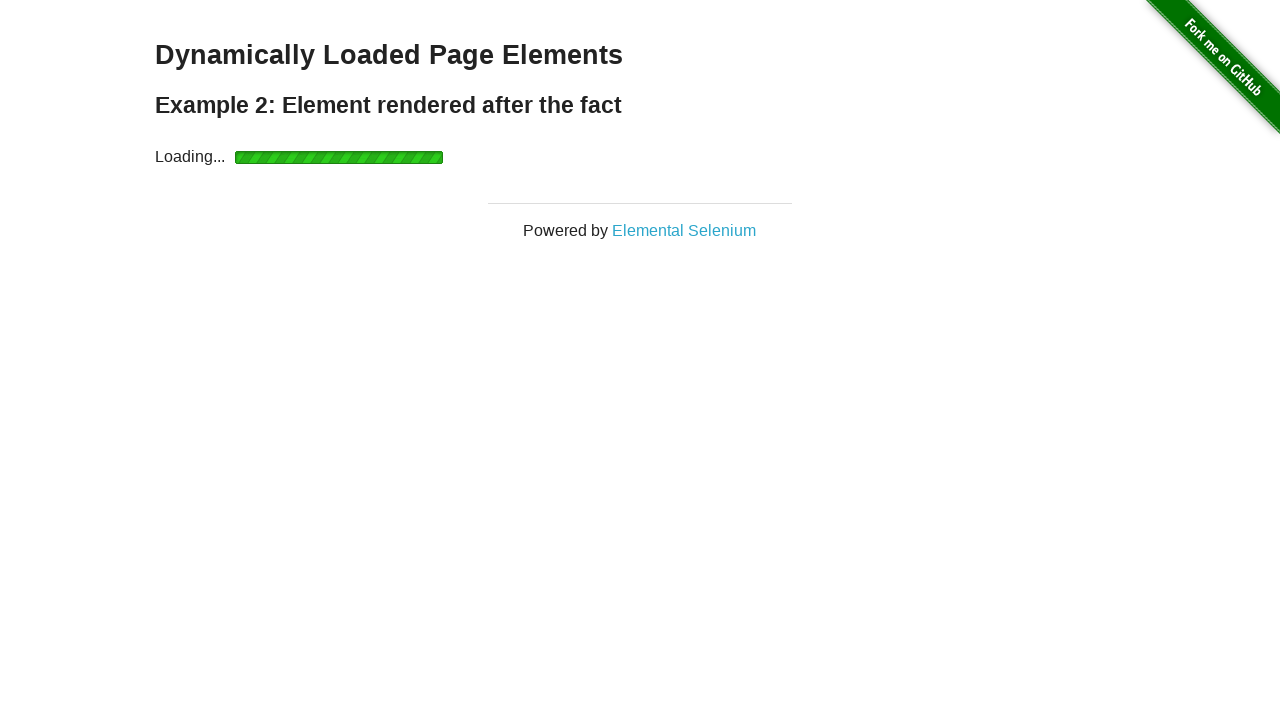

Loading bar completed and finish element became visible
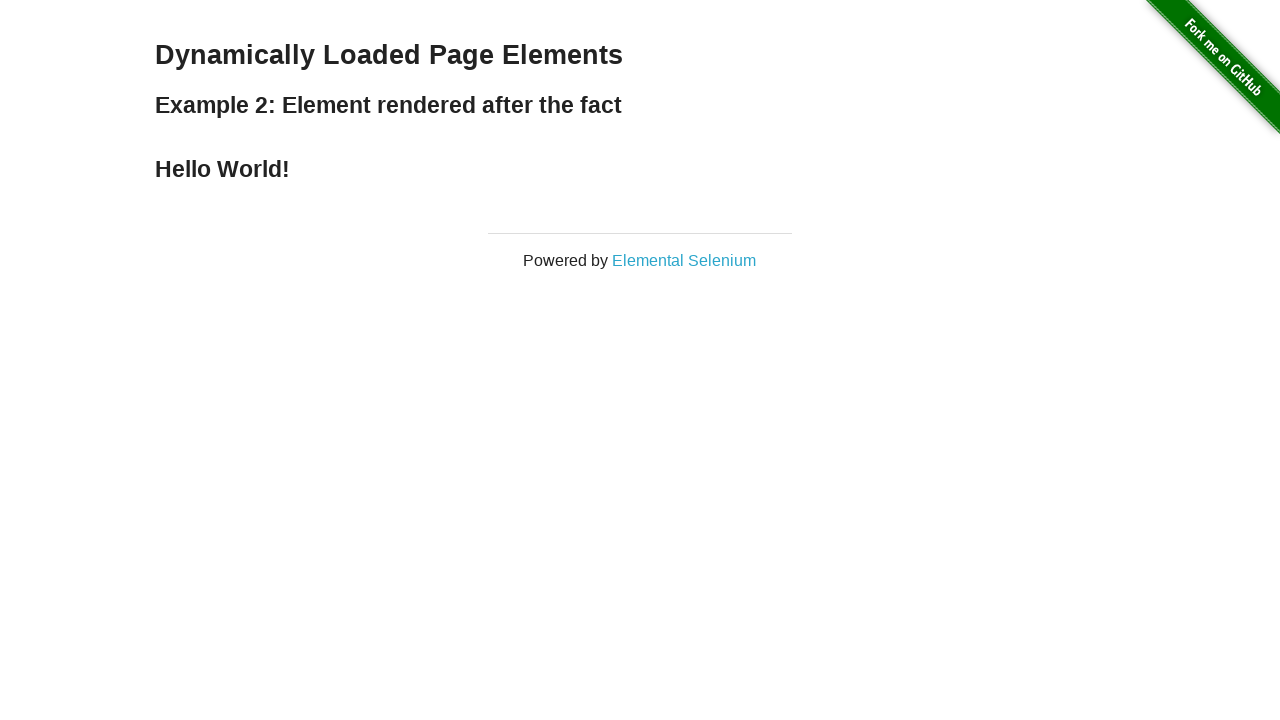

Verified that finish element contains 'Hello World!' text
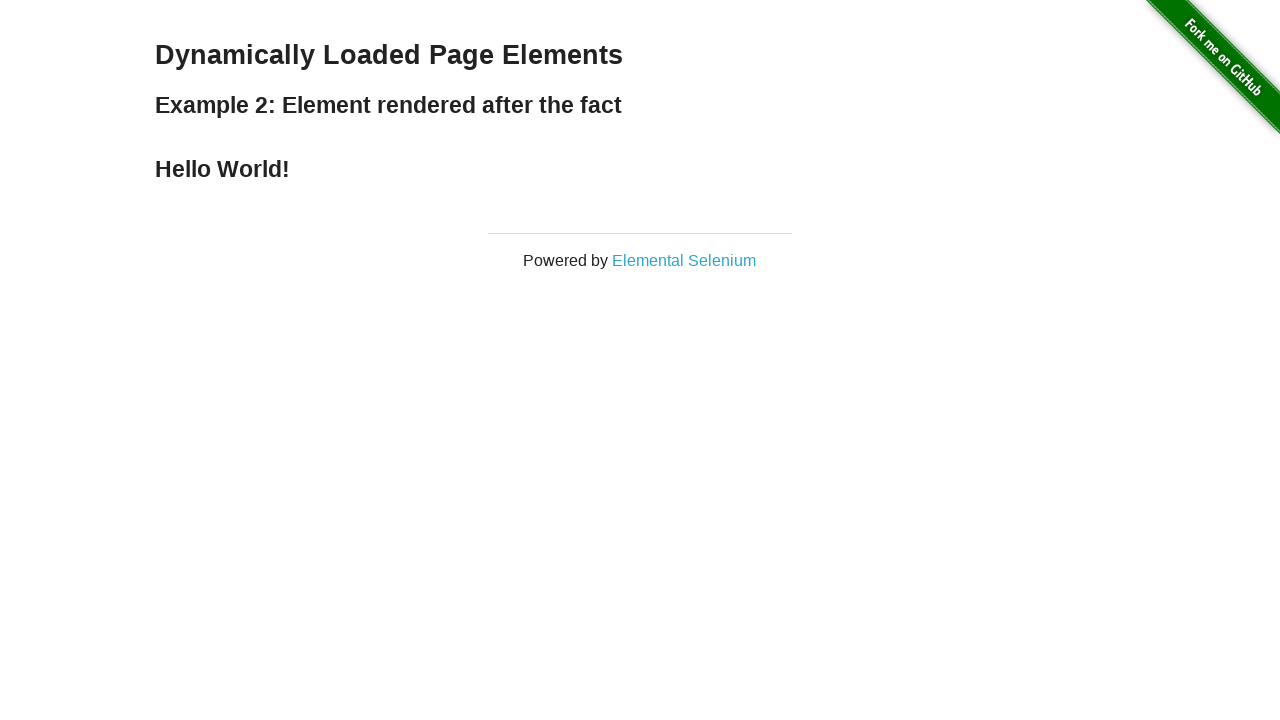

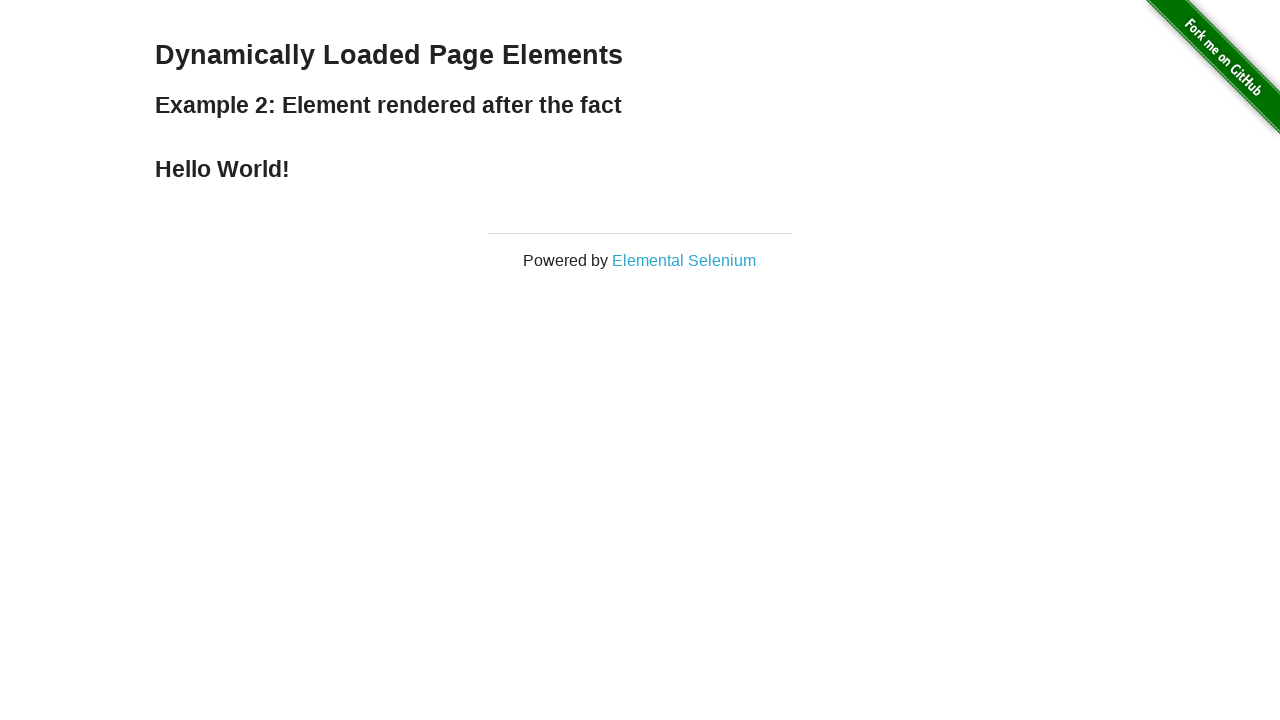